Tests confirm box by clicking Cancel and verifying the cancellation result message.

Starting URL: https://demoqa.com/alerts

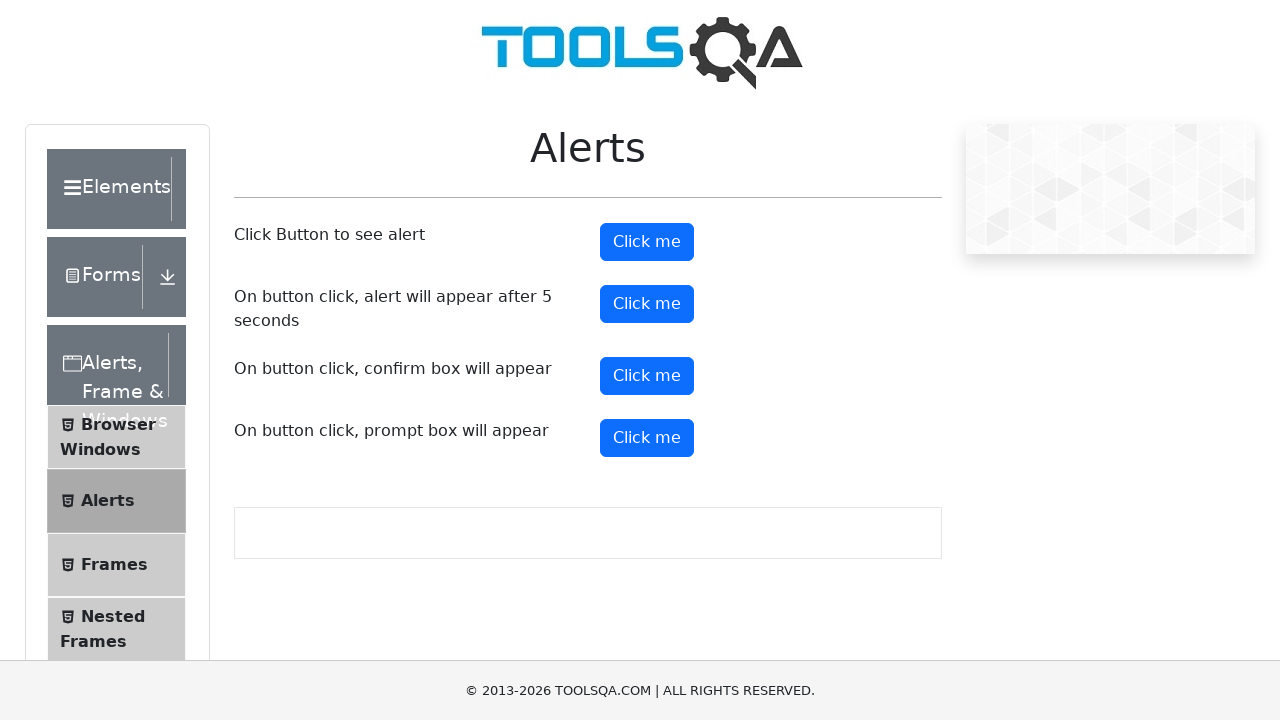

Set up dialog handler to dismiss confirm box
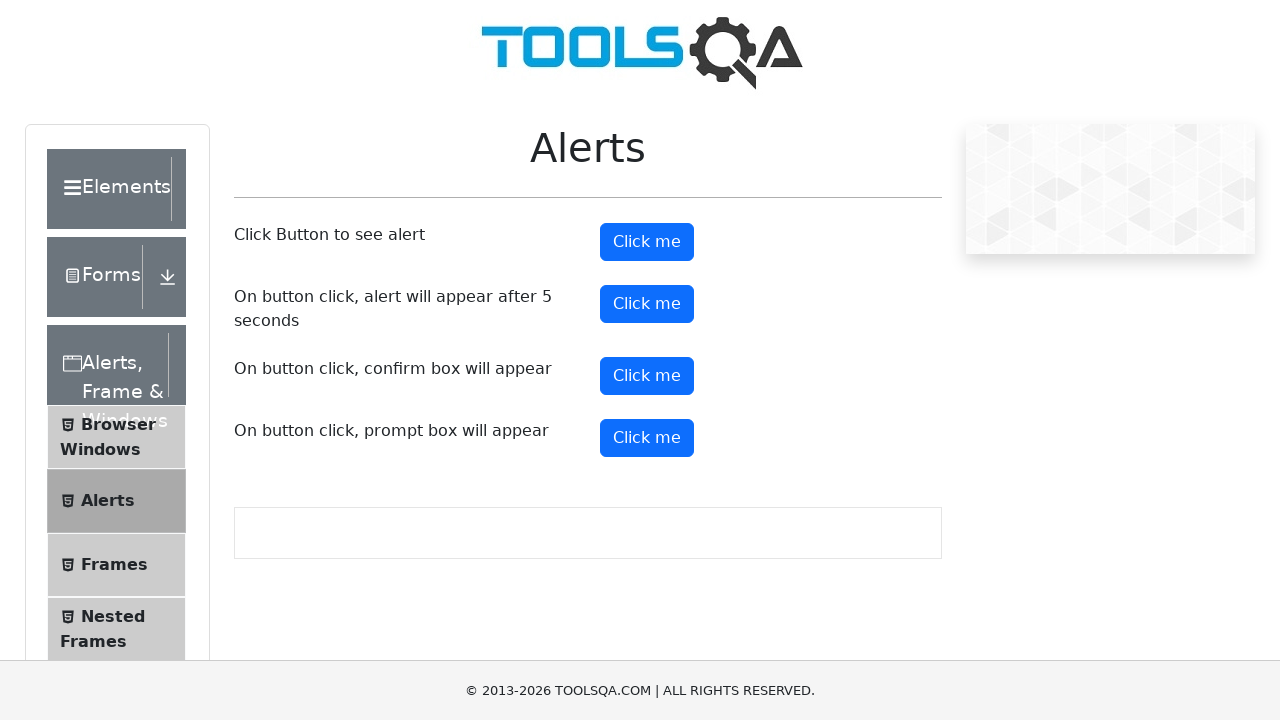

Clicked confirm button to trigger confirm box at (647, 376) on #confirmButton
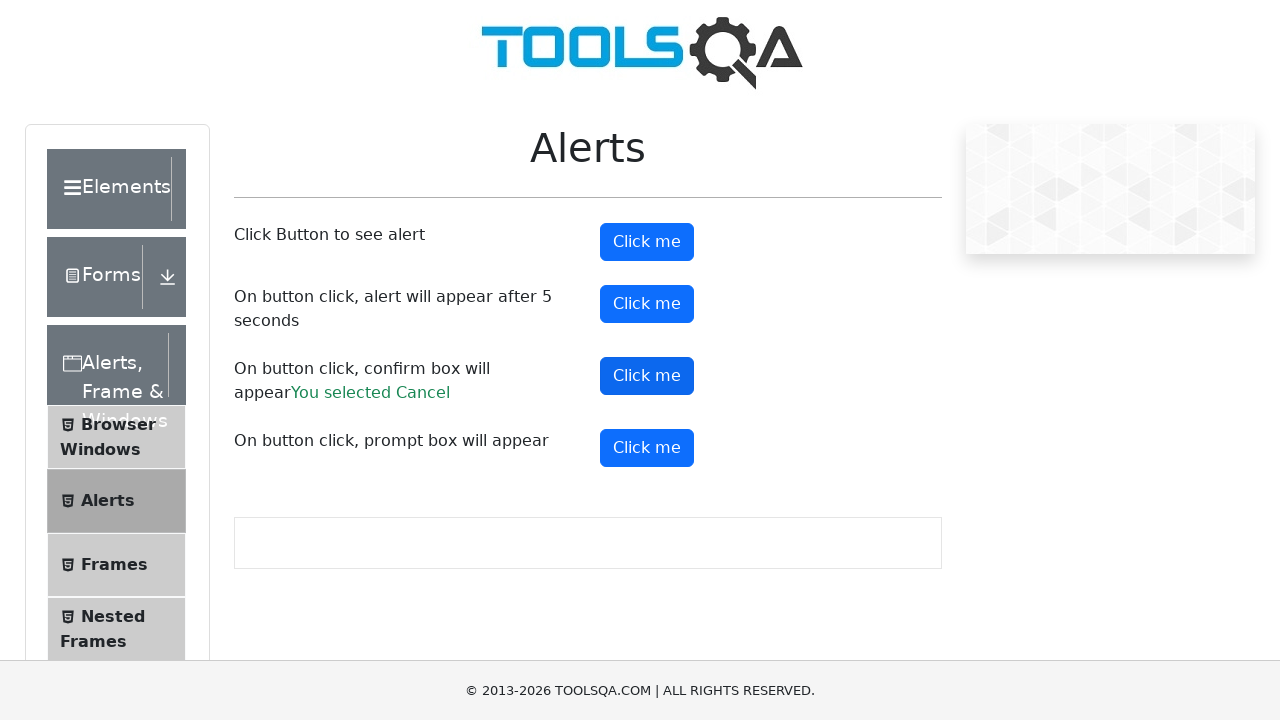

Confirm result message appeared after clicking Cancel
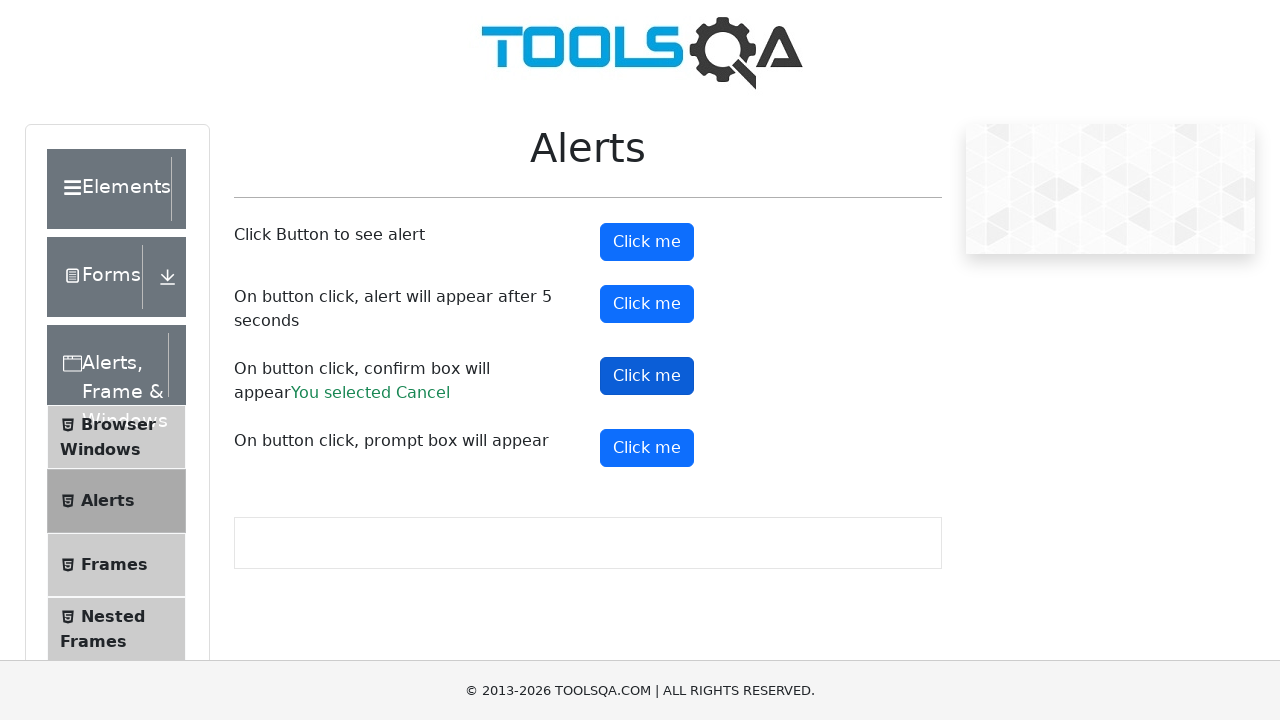

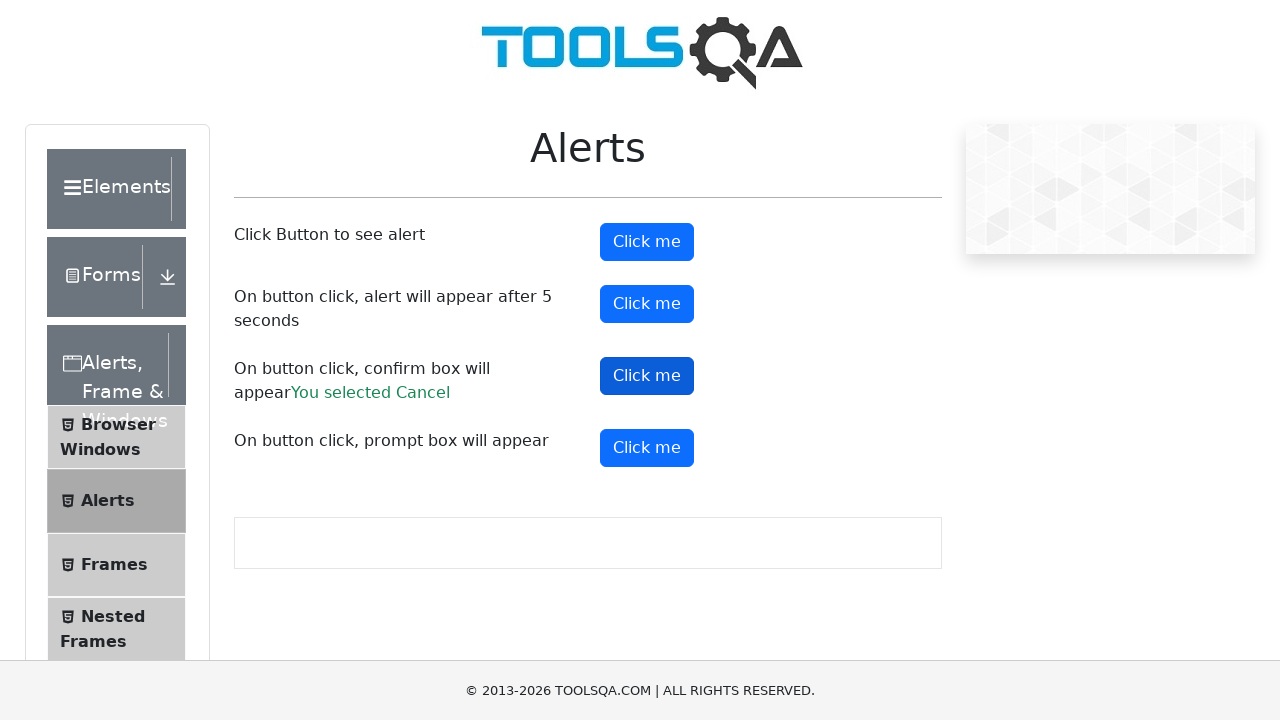